Fills all visible text input fields on a JotForm registration form with the same test value "Wooden Spoon"

Starting URL: https://form.jotform.com/213106431512137

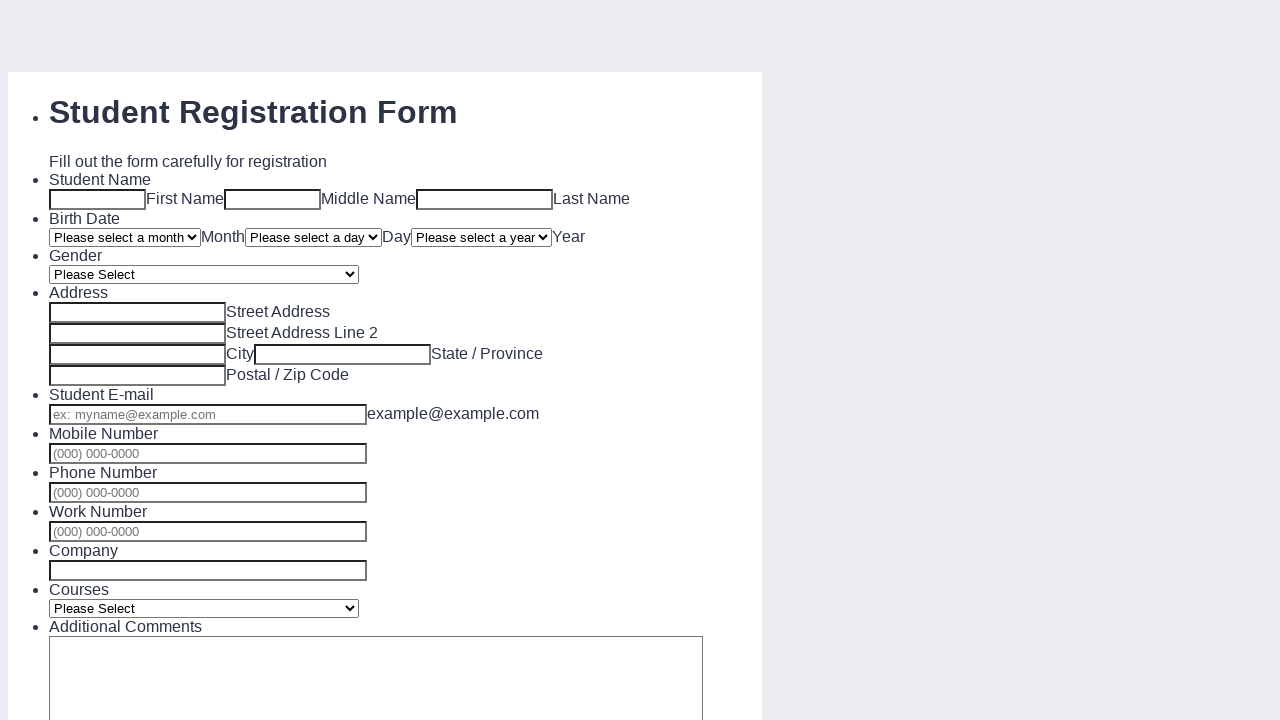

Waited for text input fields to load on JotForm registration form
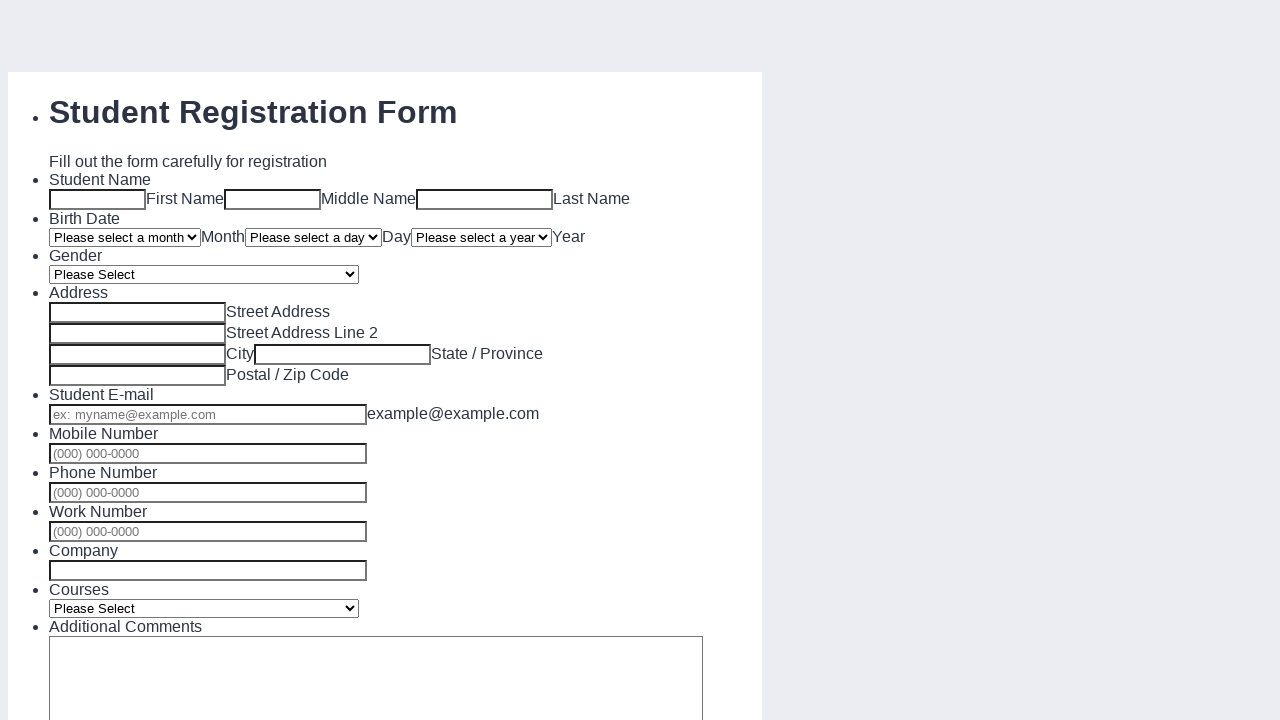

Located 10 text input fields on the form
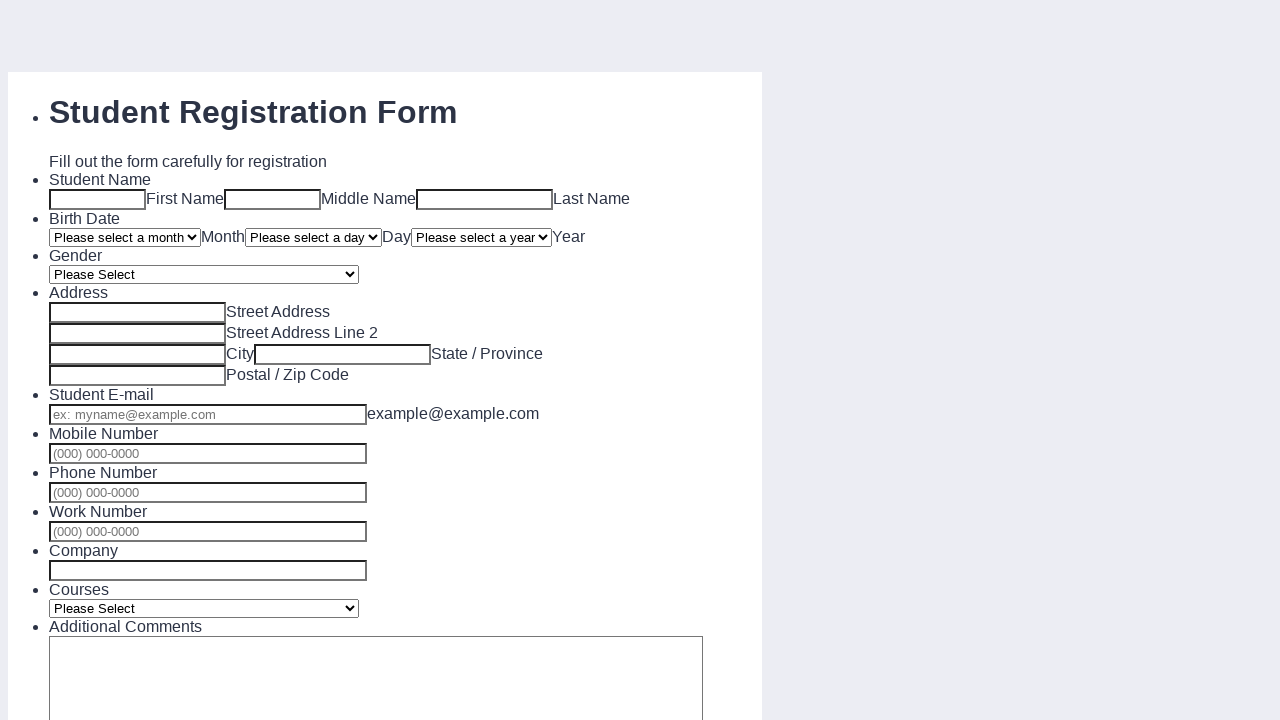

Filled text input field 1 with 'Wooden Spoon' on input[type='text'] >> nth=0
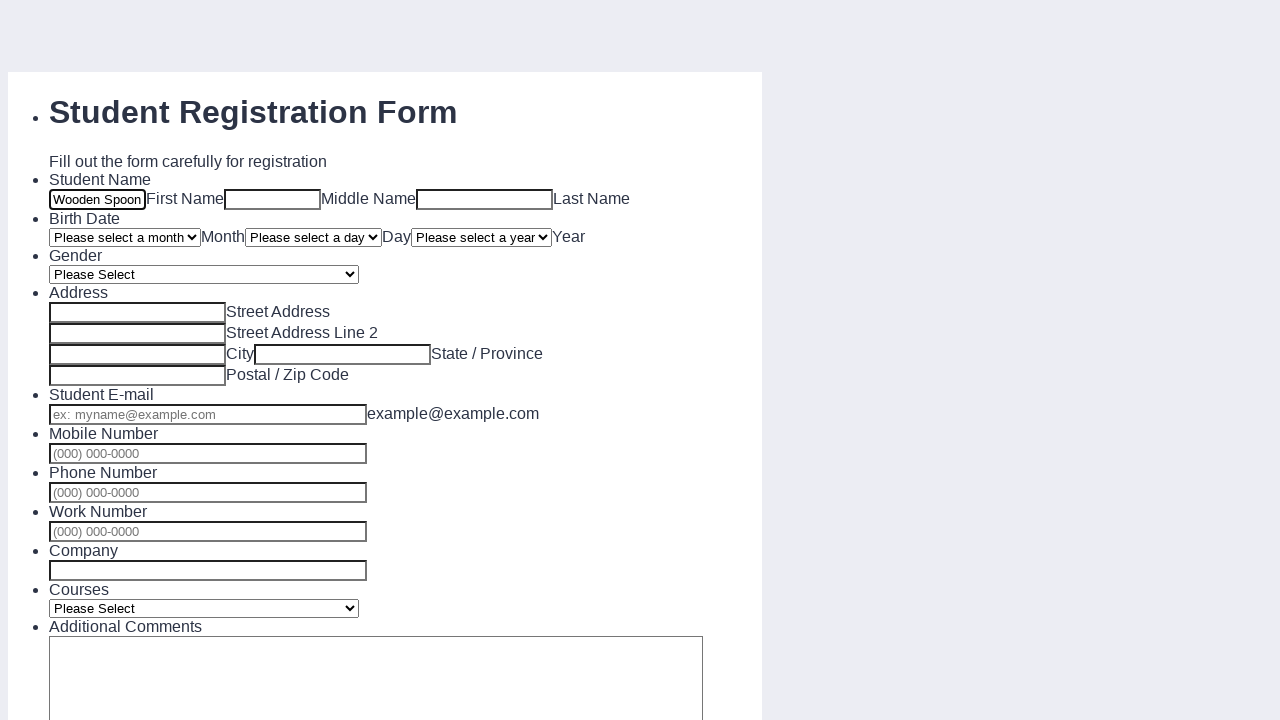

Filled text input field 2 with 'Wooden Spoon' on input[type='text'] >> nth=1
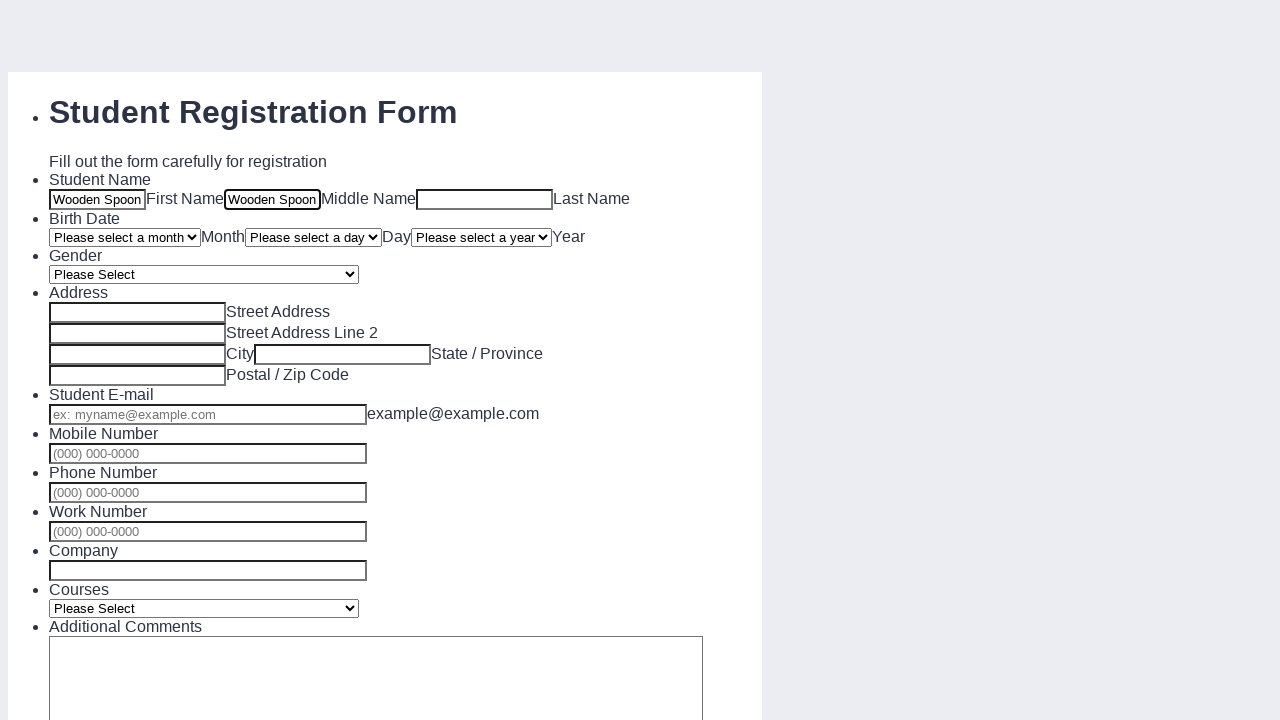

Filled text input field 3 with 'Wooden Spoon' on input[type='text'] >> nth=2
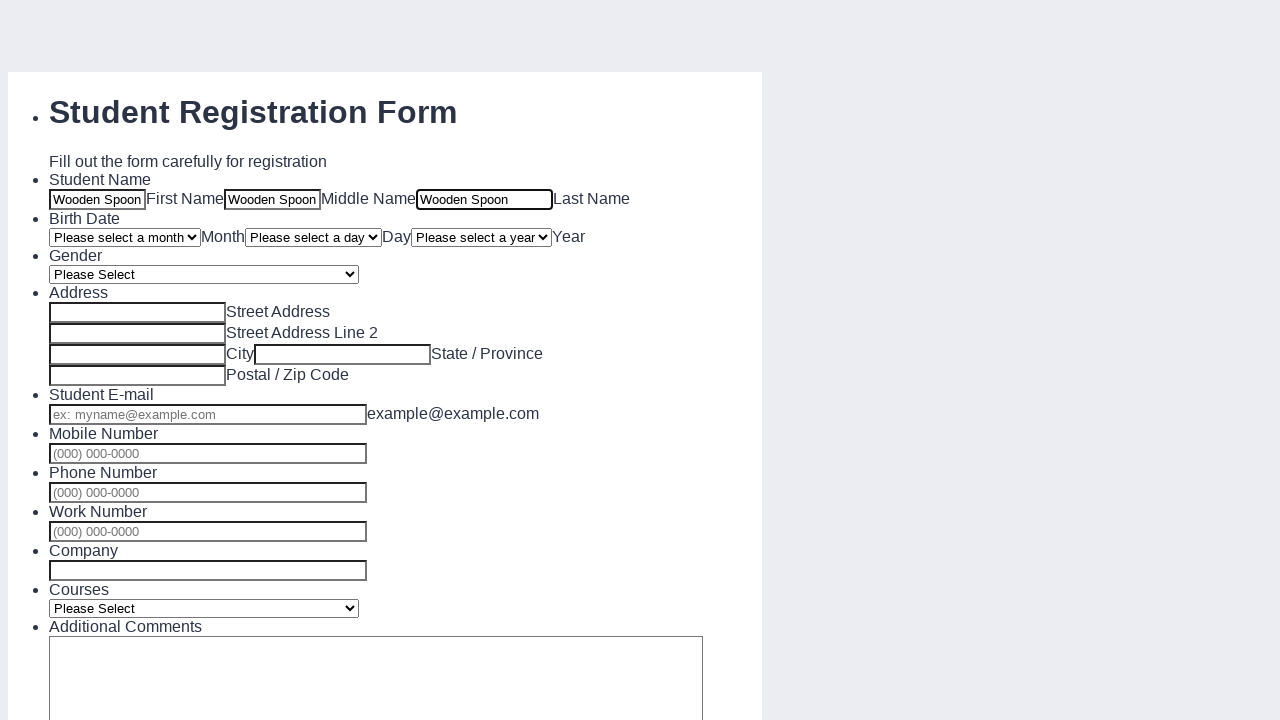

Filled text input field 4 with 'Wooden Spoon' on input[type='text'] >> nth=3
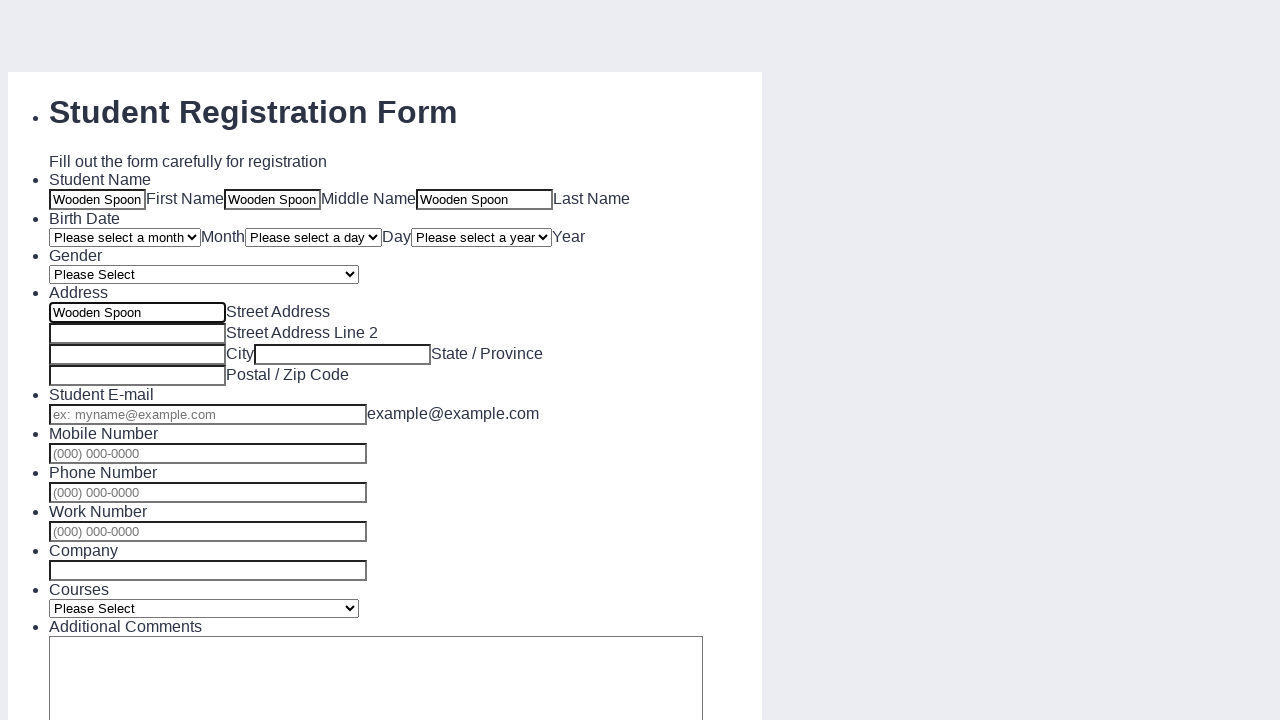

Filled text input field 5 with 'Wooden Spoon' on input[type='text'] >> nth=4
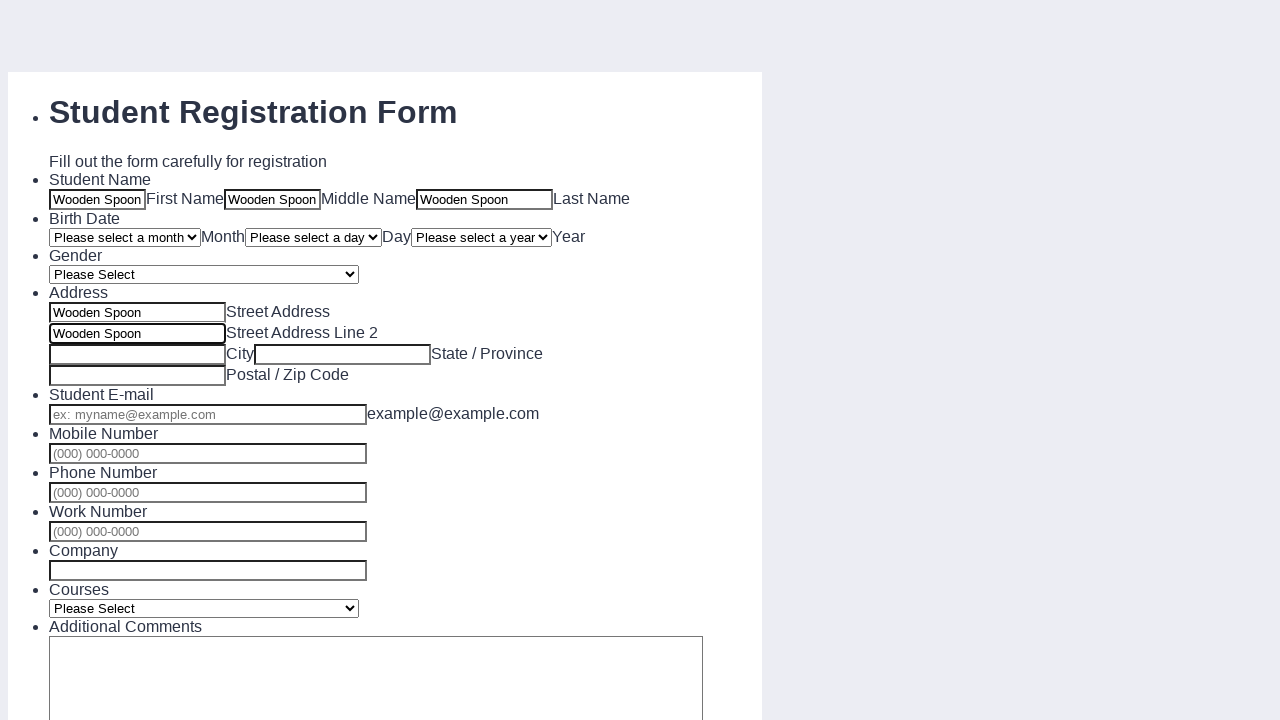

Filled text input field 6 with 'Wooden Spoon' on input[type='text'] >> nth=5
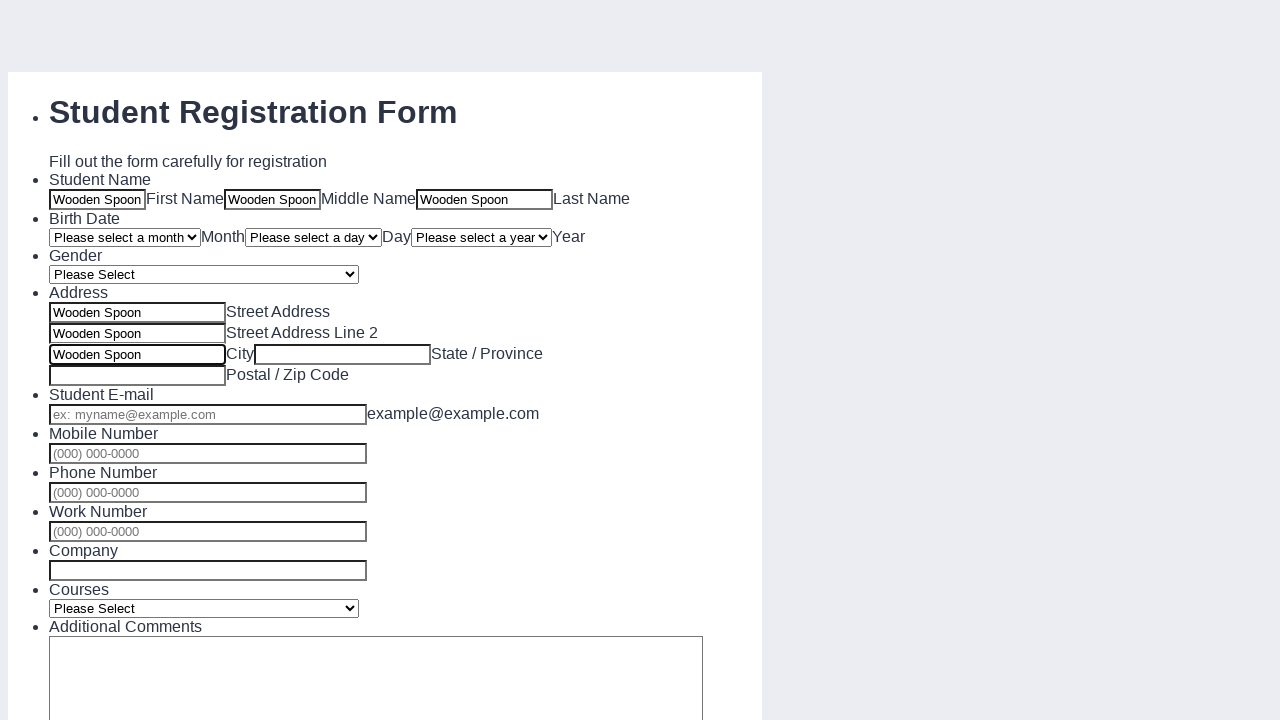

Filled text input field 7 with 'Wooden Spoon' on input[type='text'] >> nth=6
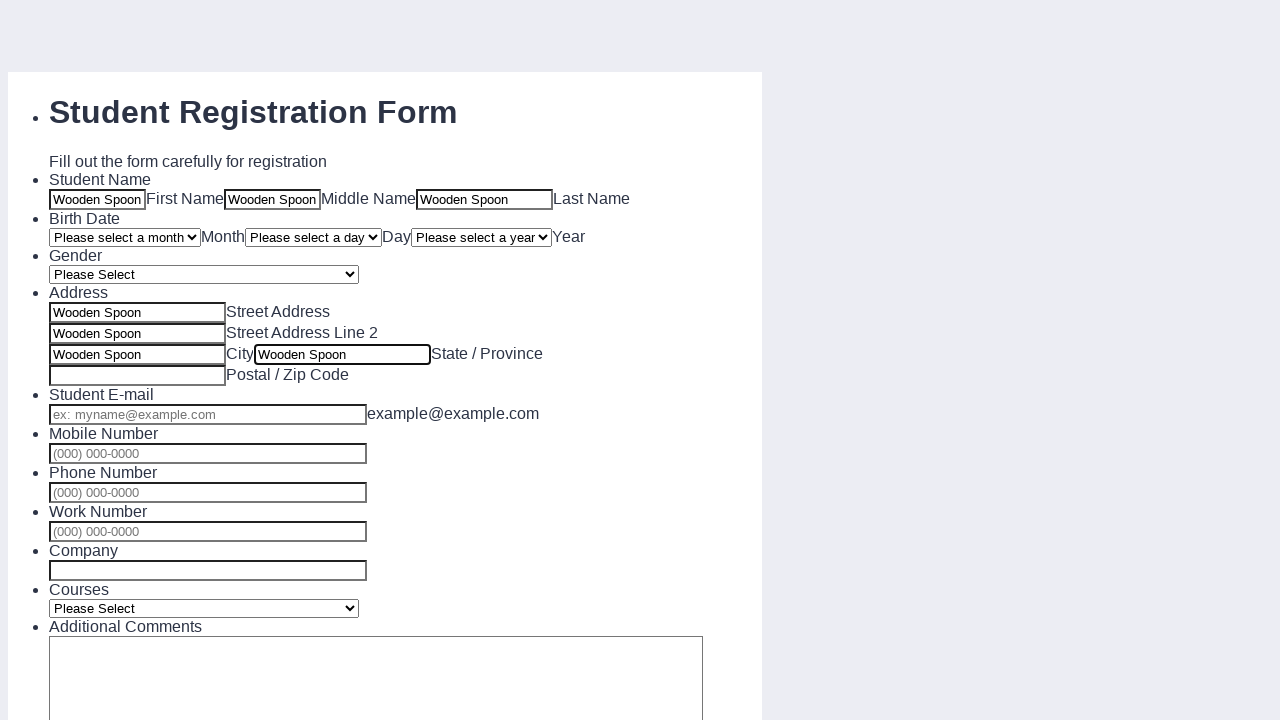

Filled text input field 8 with 'Wooden Spoon' on input[type='text'] >> nth=7
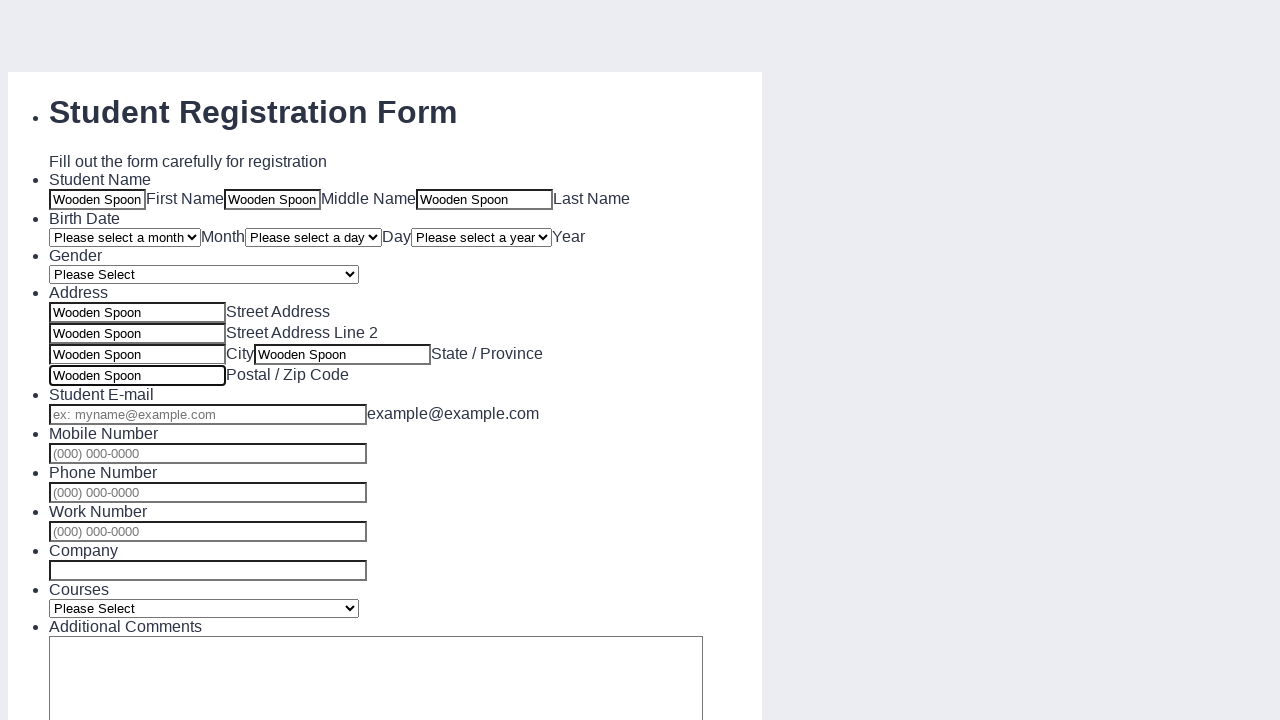

Filled text input field 9 with 'Wooden Spoon' on input[type='text'] >> nth=8
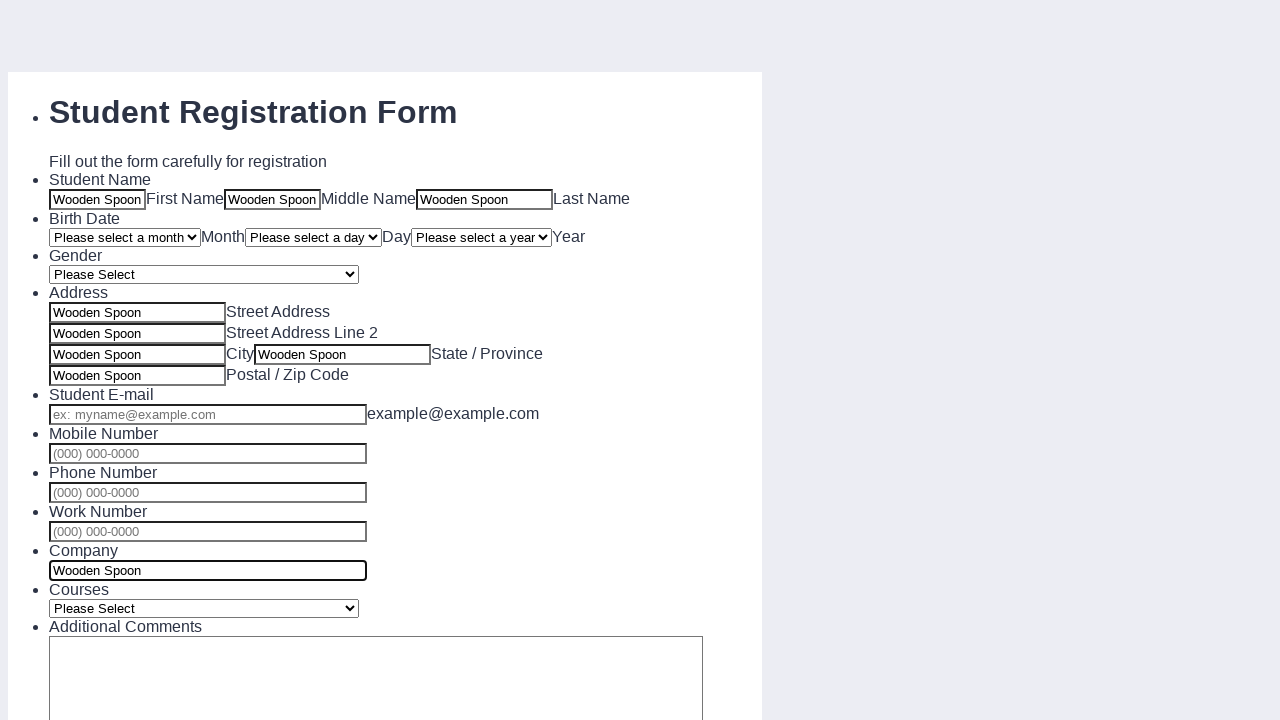

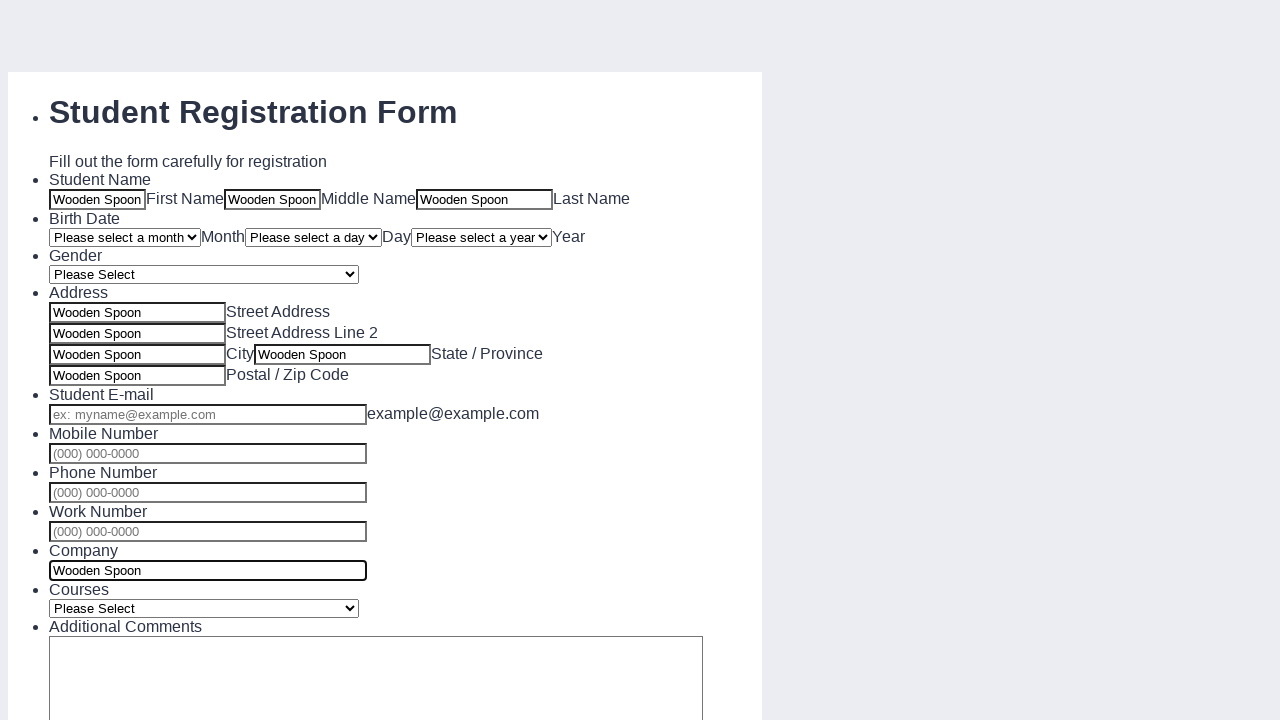